Tests right-clicking on the Framework Test Papers link to open context menu

Starting URL: http://greenstech.in/selenium-course-content.html

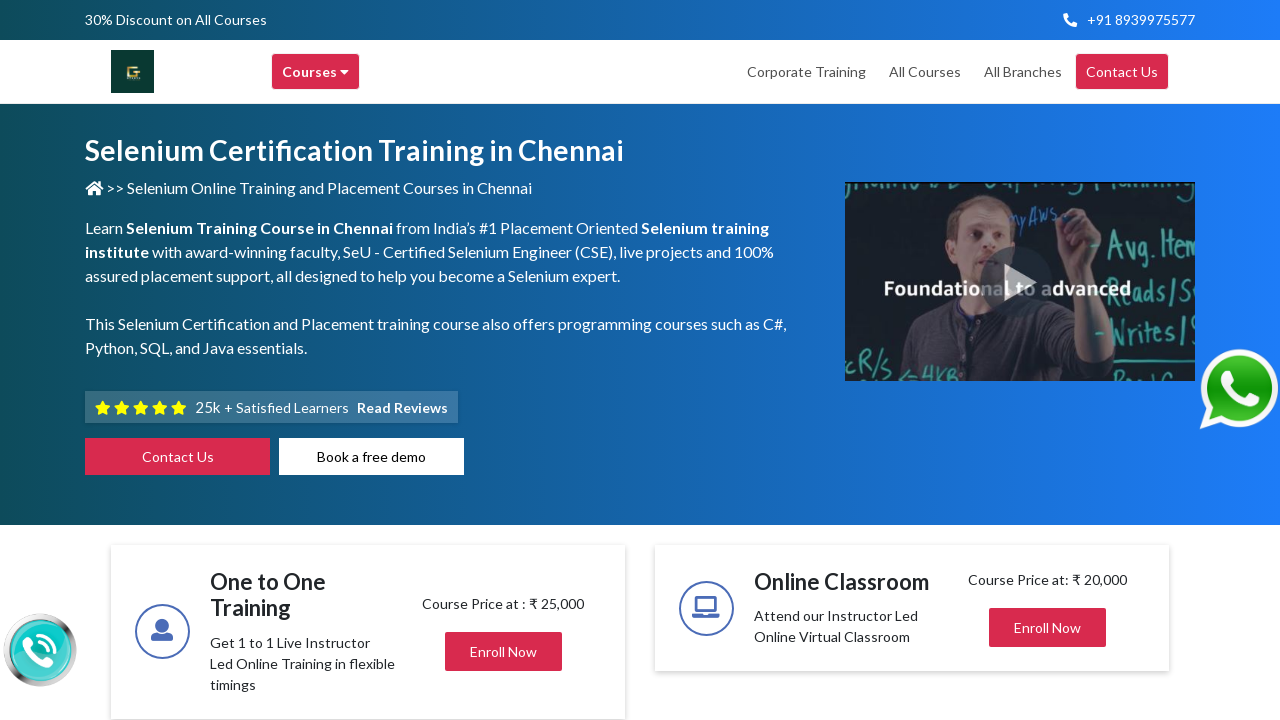

Navigated to selenium course content page
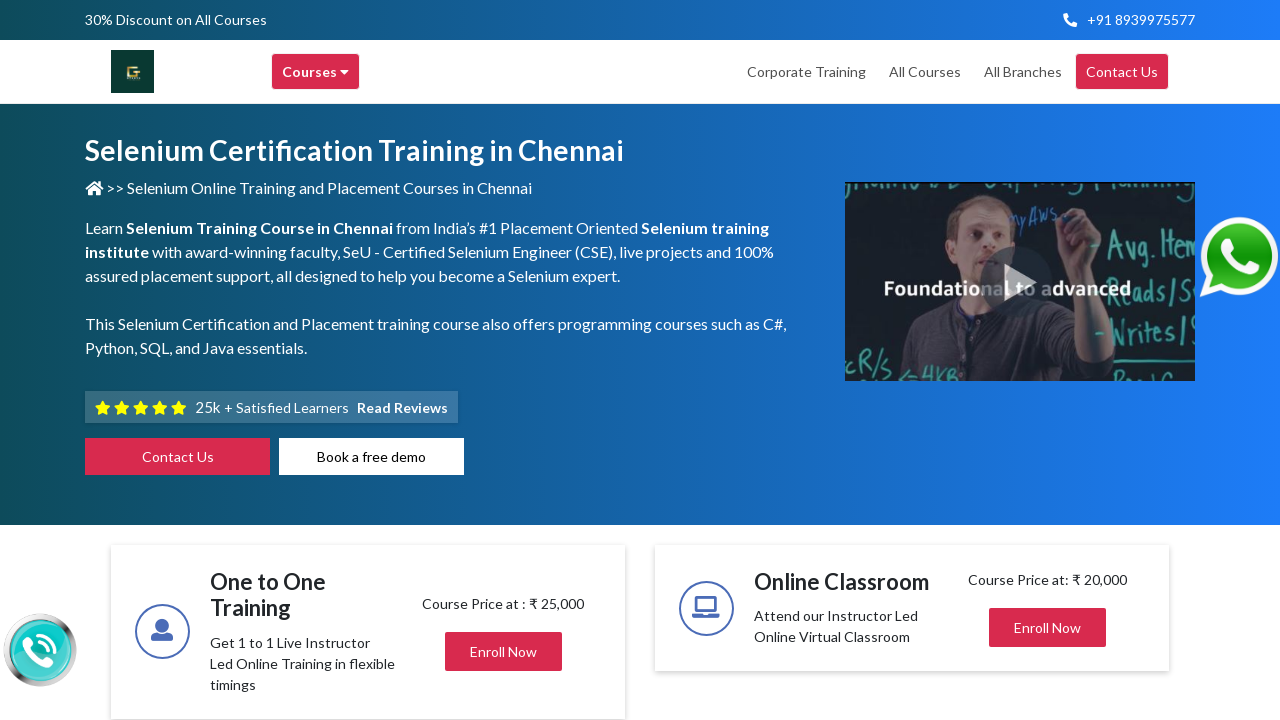

Right-clicked on Framework Test Papers link to open context menu at (1038, 361) on text=Framework Test Papers
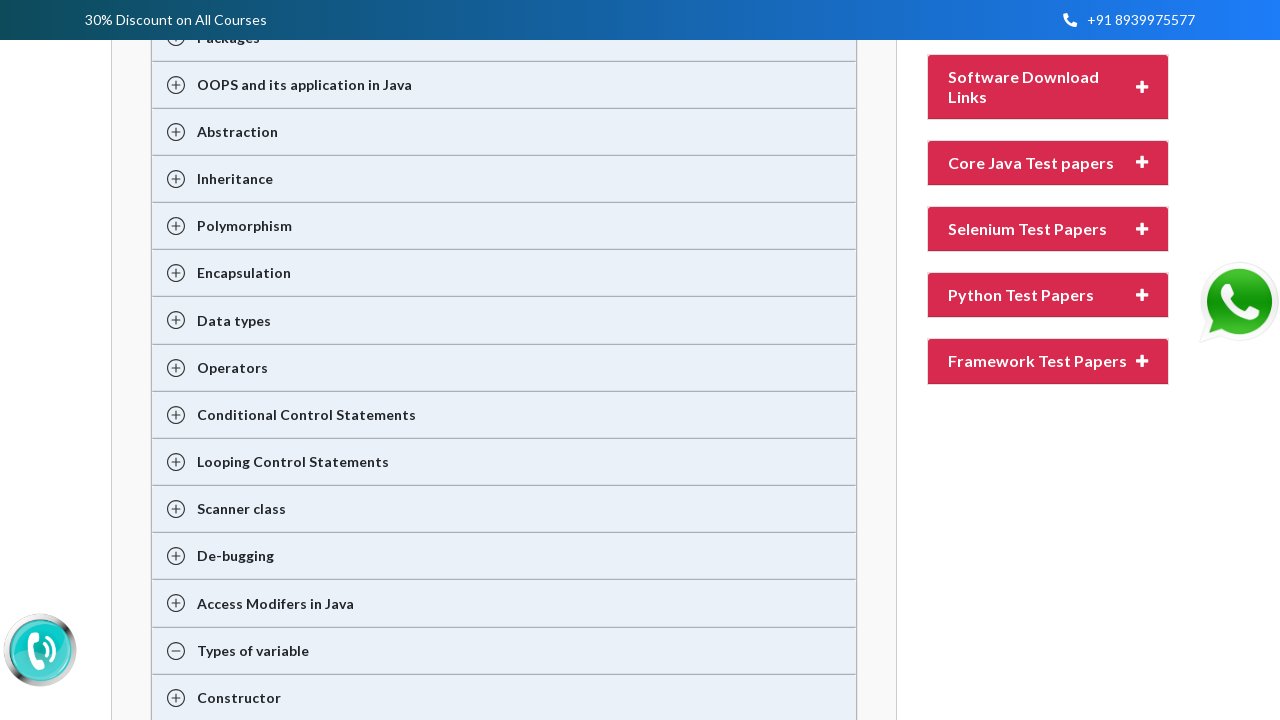

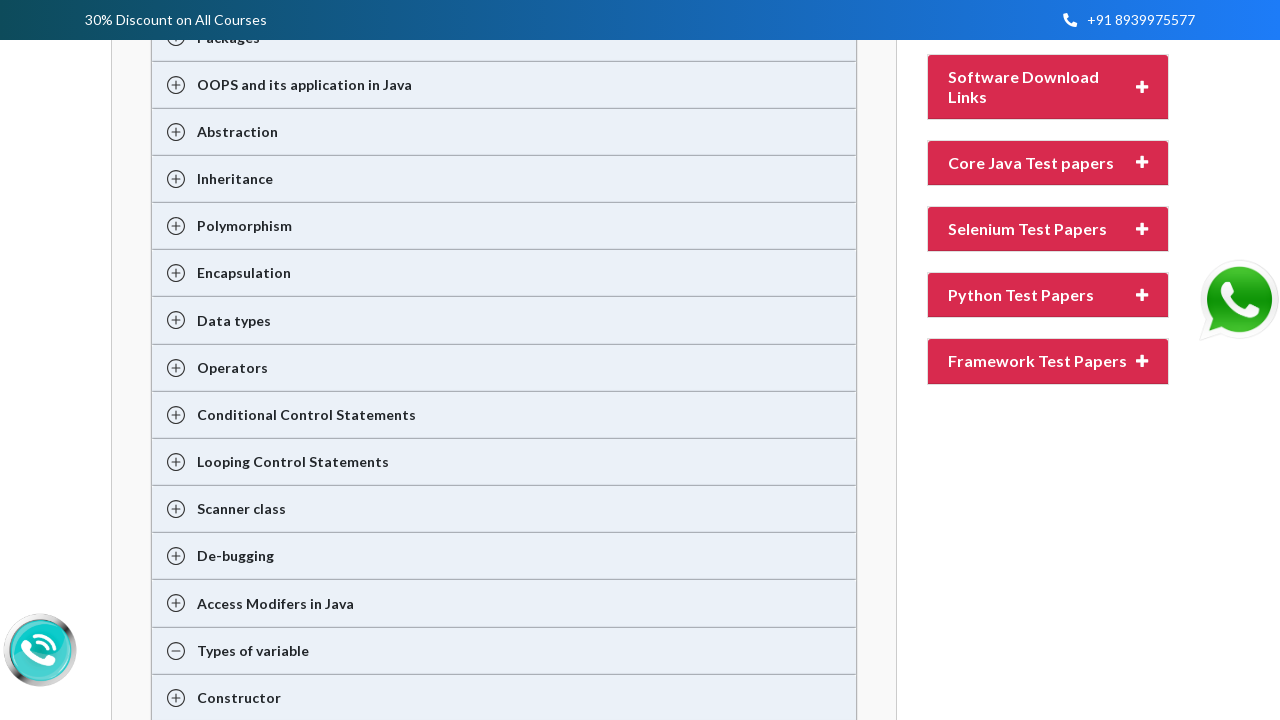